Tests dropdown select by clicking and selecting a random option

Starting URL: https://bonigarcia.dev/selenium-webdriver-java/web-form.html

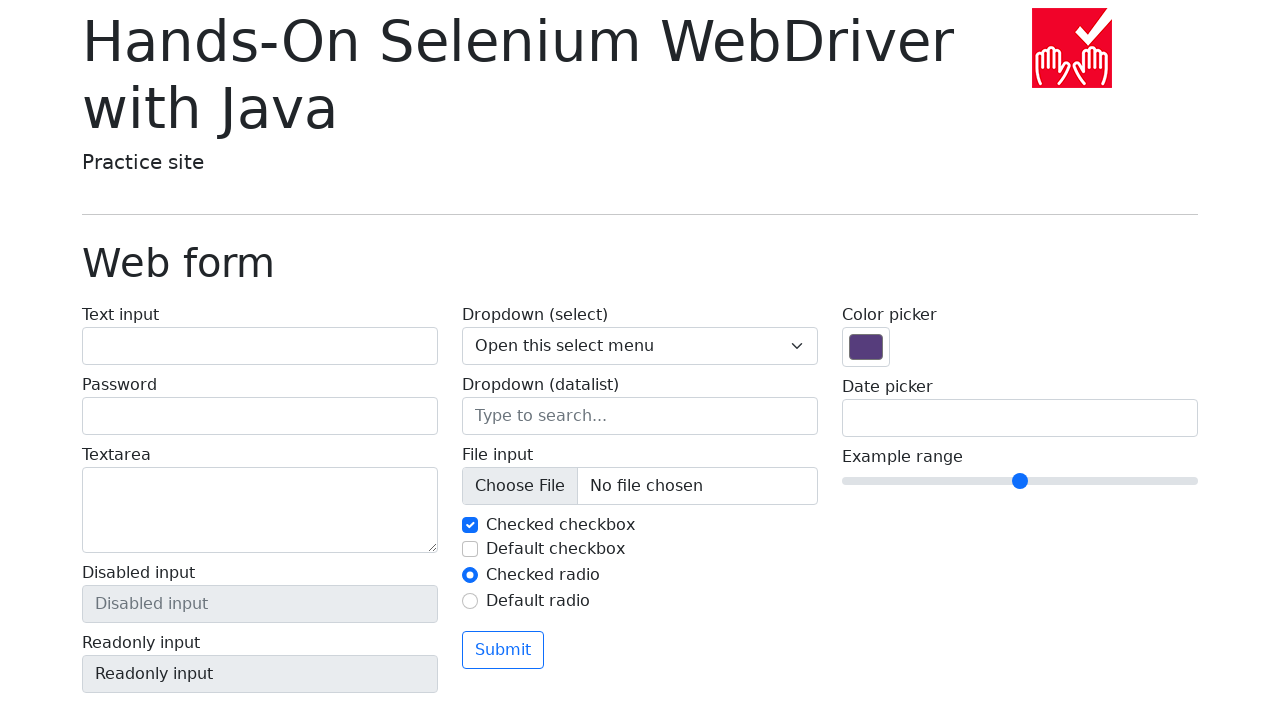

Clicked dropdown select element at (640, 346) on select[name='my-select']
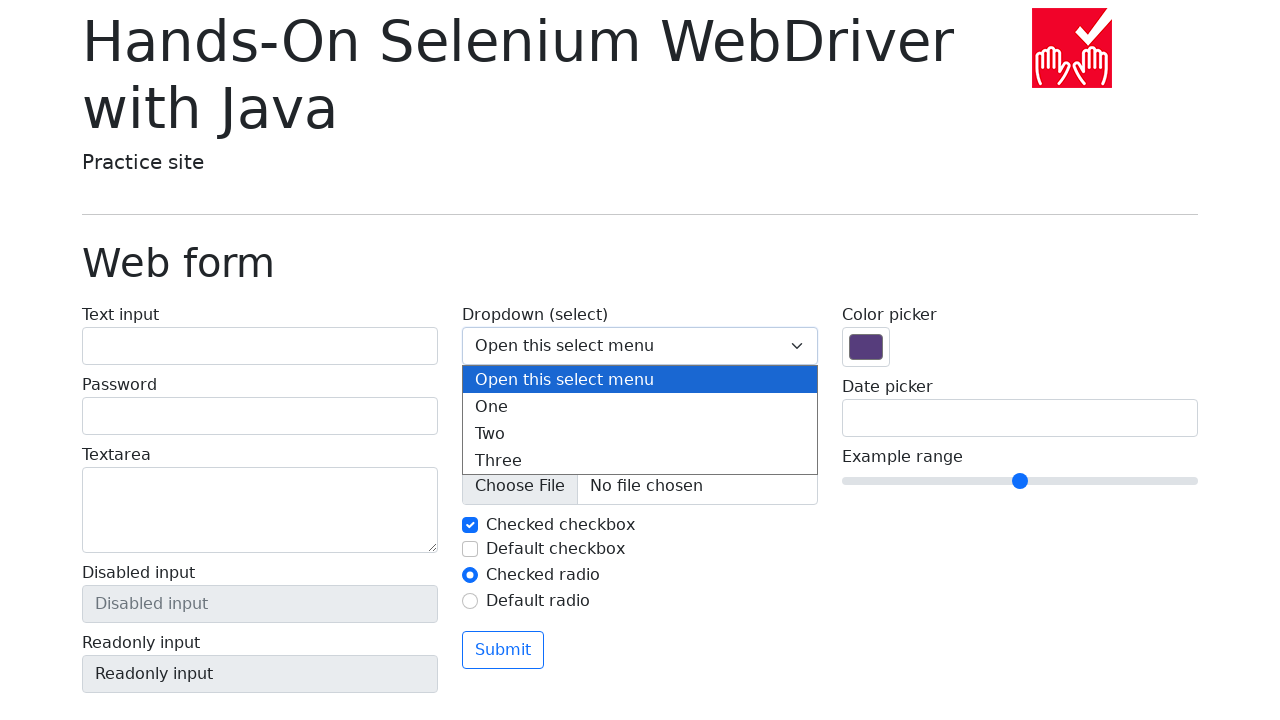

Selected 'Two' option from dropdown on select[name='my-select']
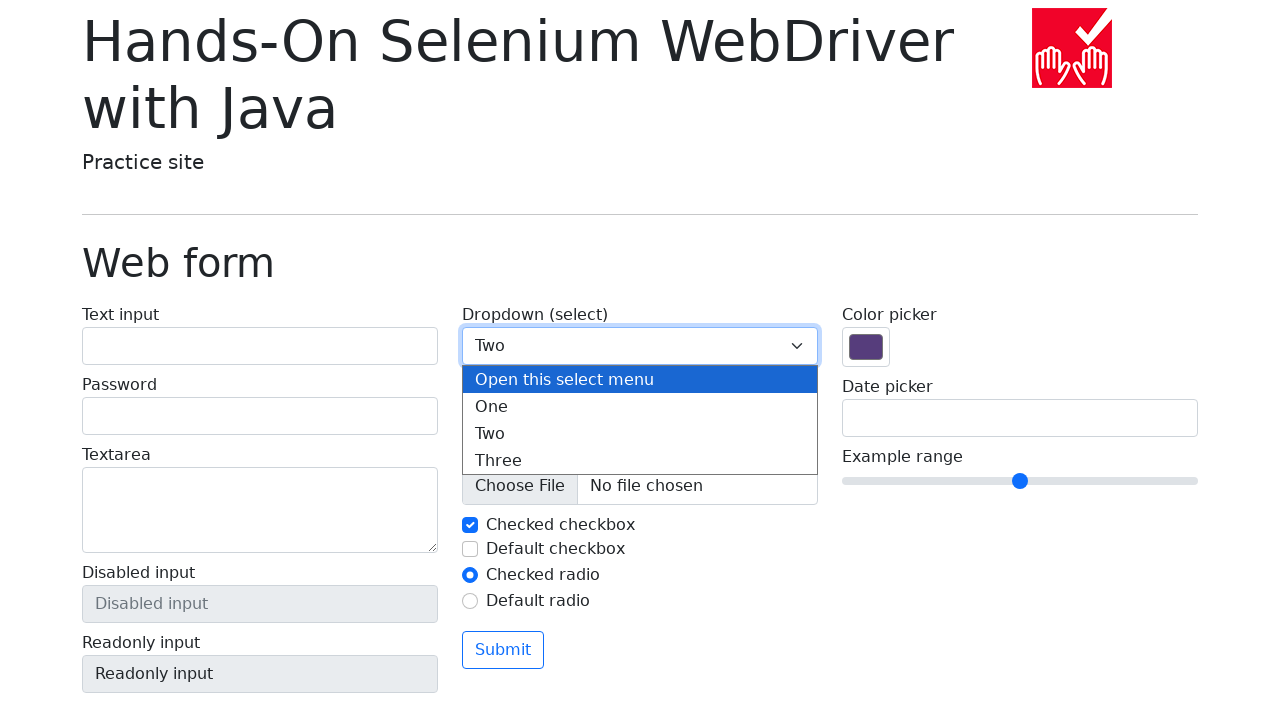

Verified dropdown selection value is '2'
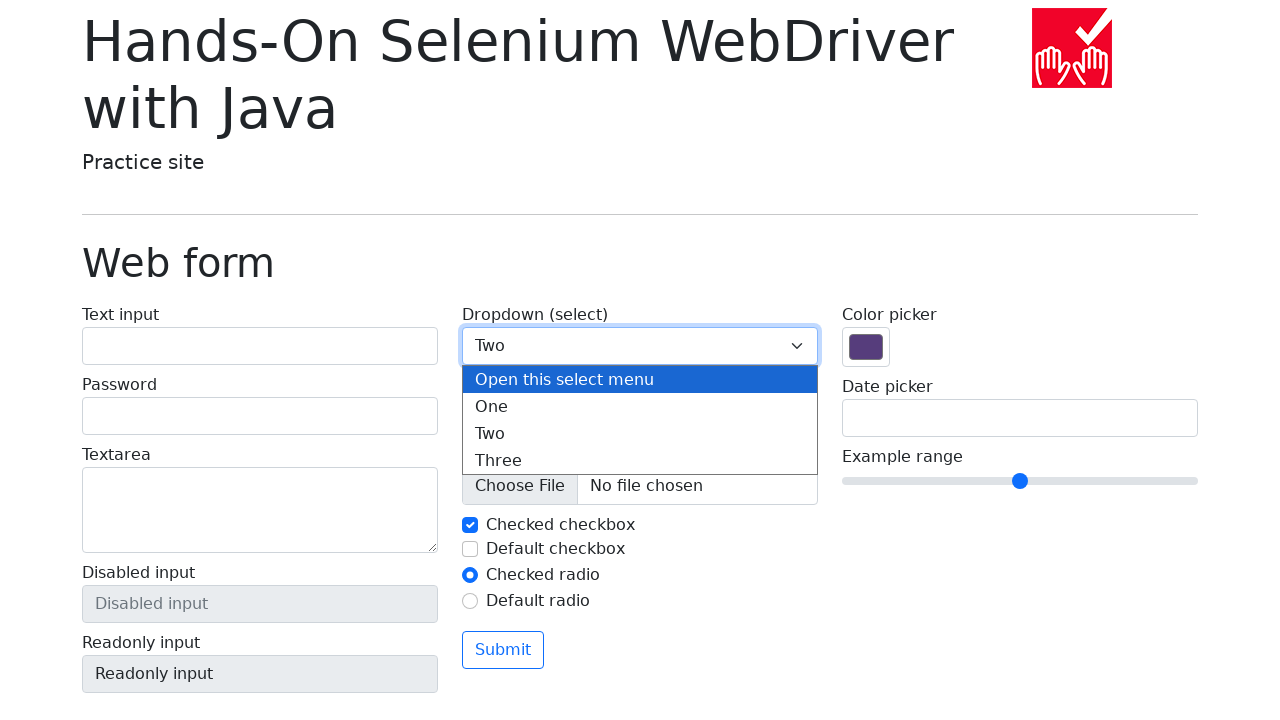

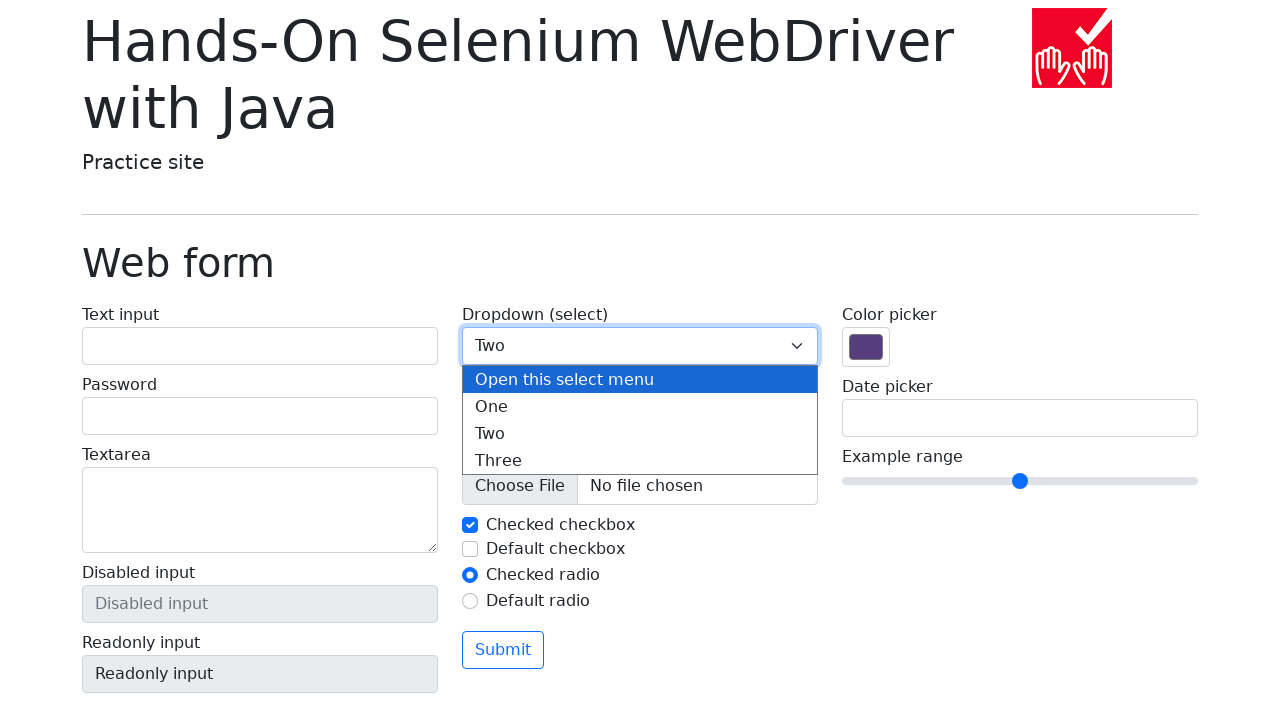